Tests the mobile responsive version of the page by setting viewport to mobile dimensions

Starting URL: https://polis812.github.io/vacuu/

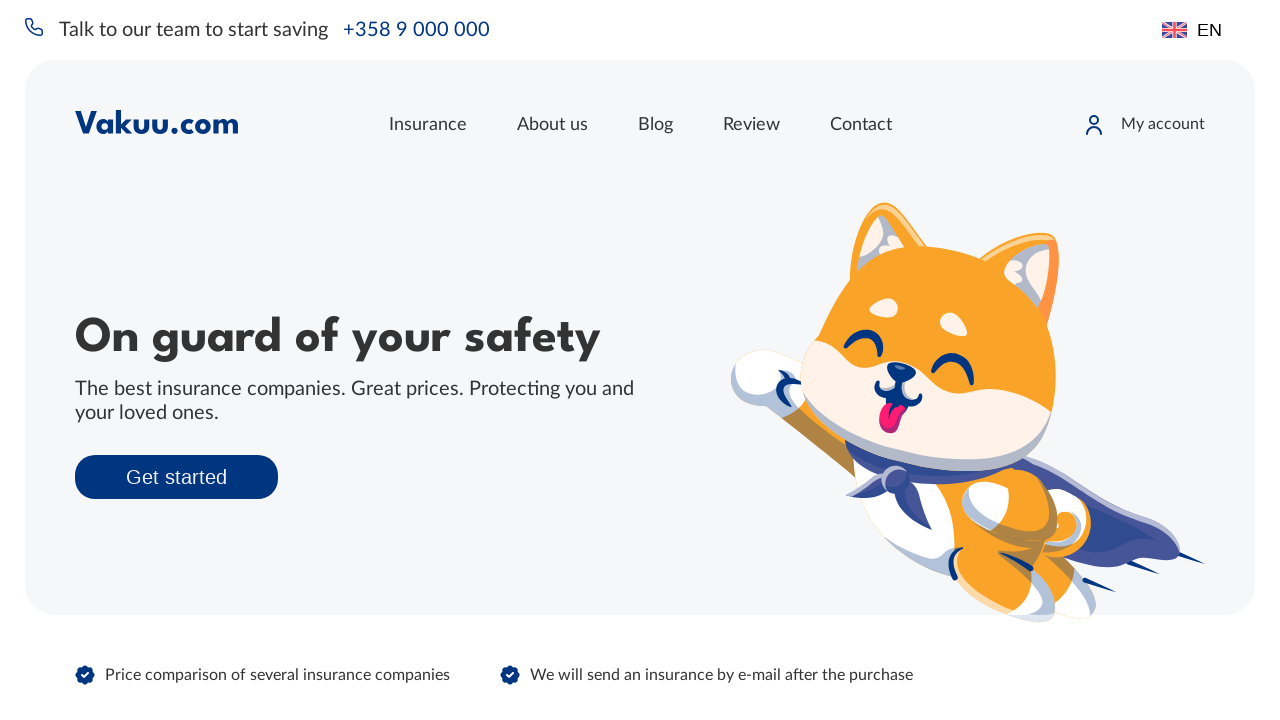

Set viewport to mobile dimensions (iPhone X: 375x812)
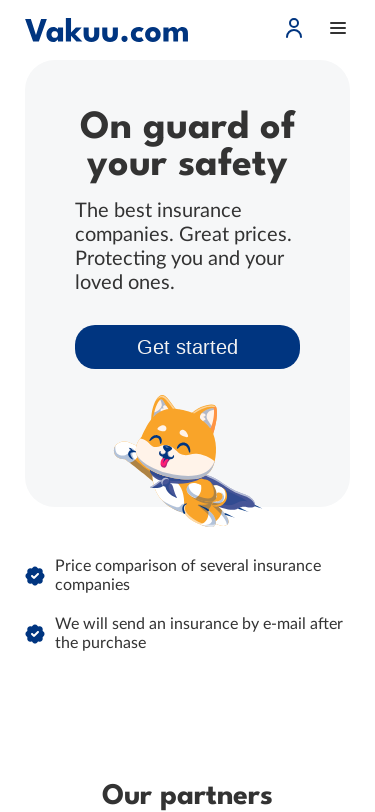

Waited for layout to adjust to mobile viewport
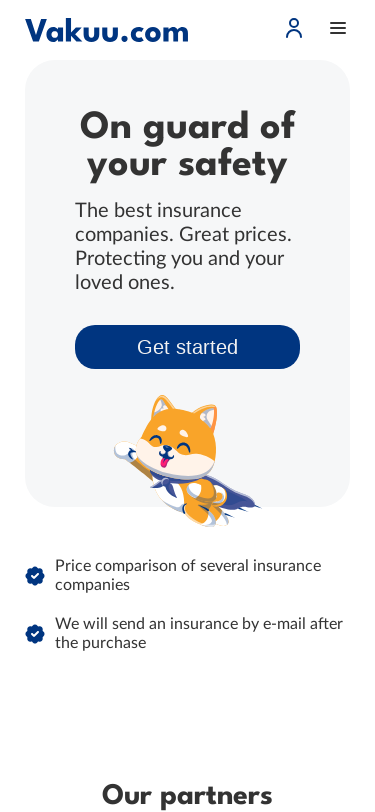

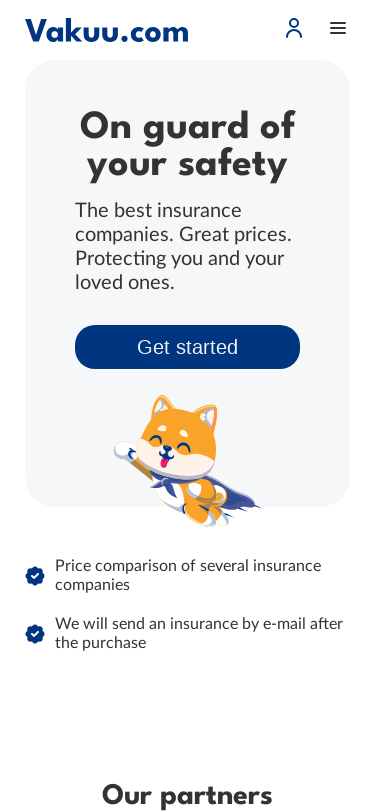